Tests slider functionality on jQueryUI demo by dragging the slider handle horizontally

Starting URL: https://jqueryui.com/slider/

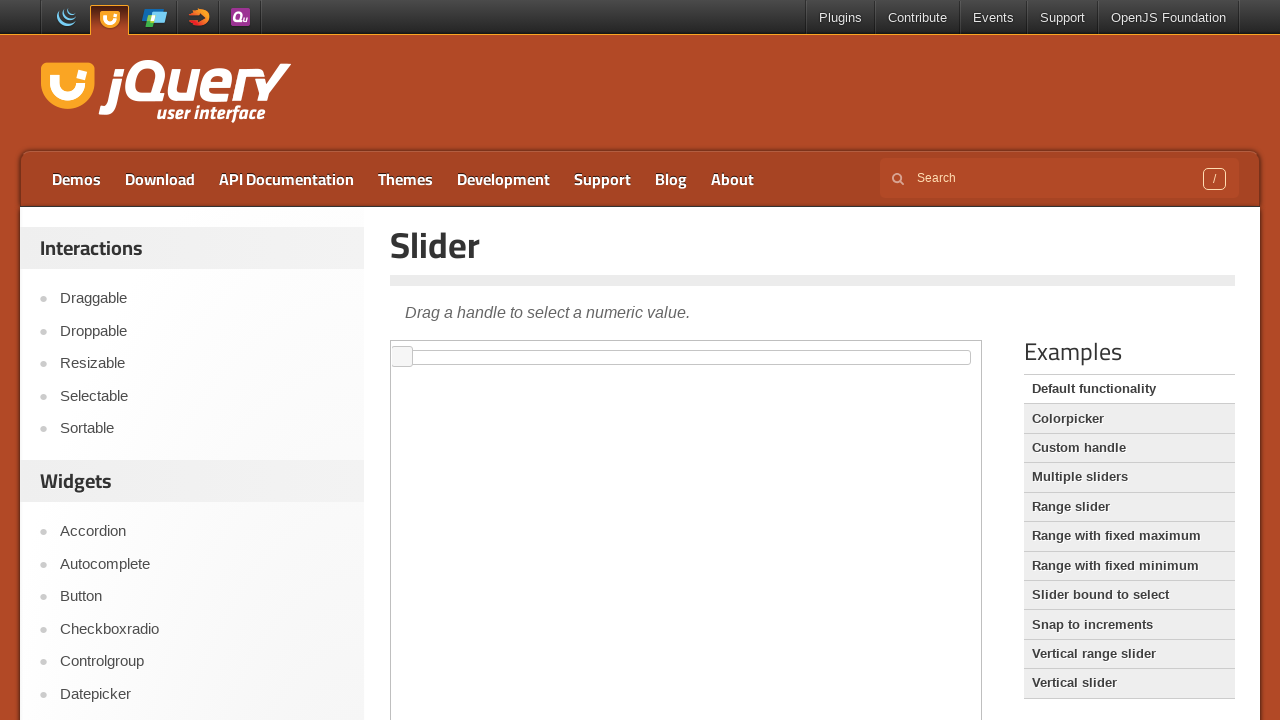

Located iframe containing slider demo
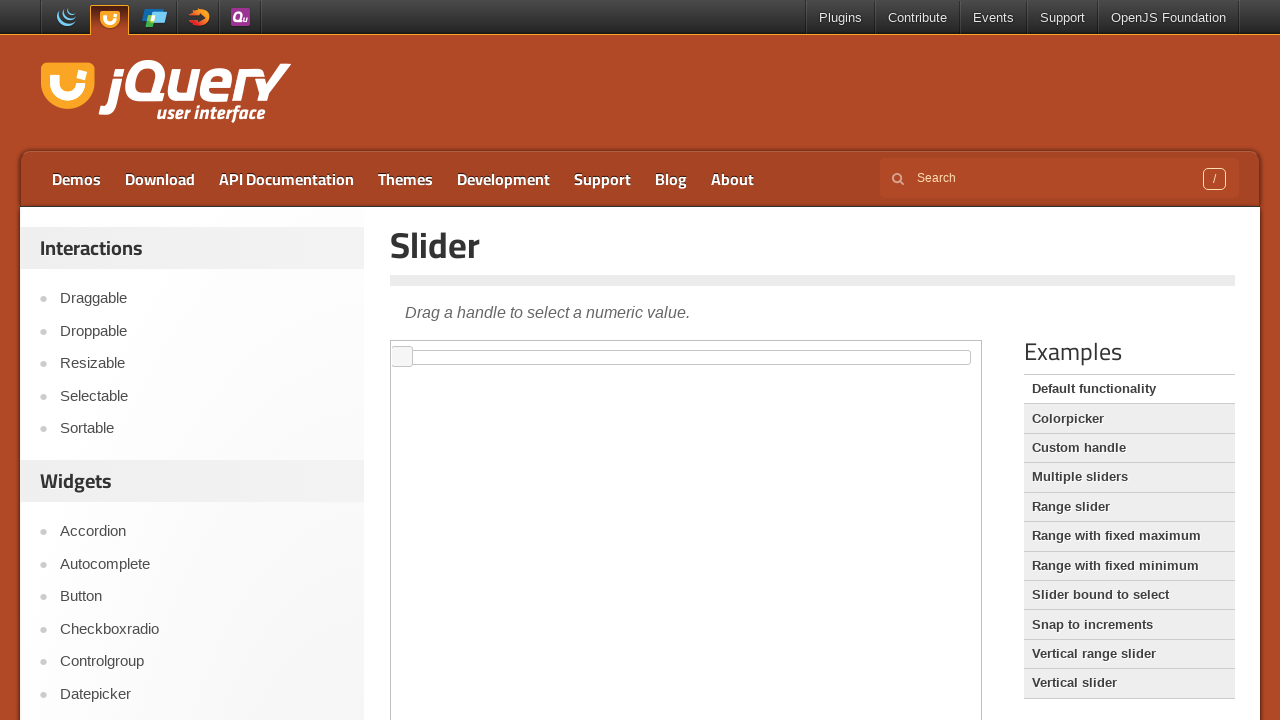

Located slider handle element
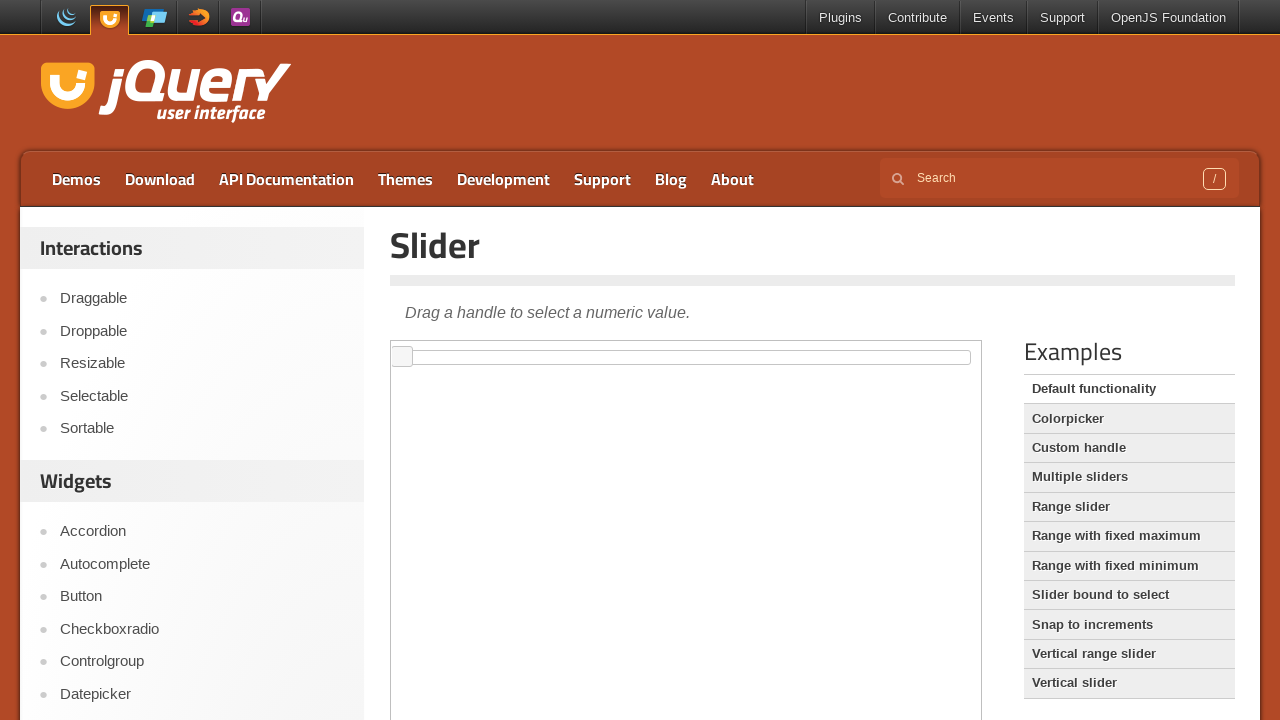

Retrieved bounding box of slider handle
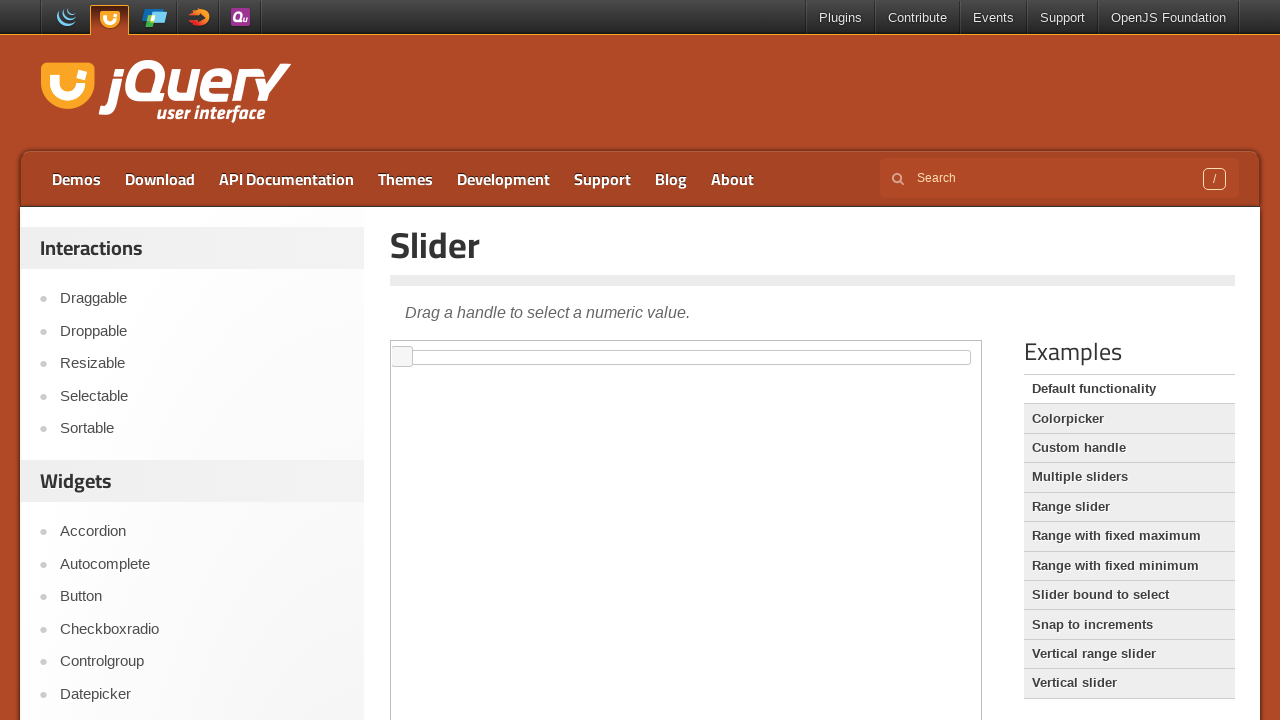

Moved mouse to center of slider handle at (402, 357)
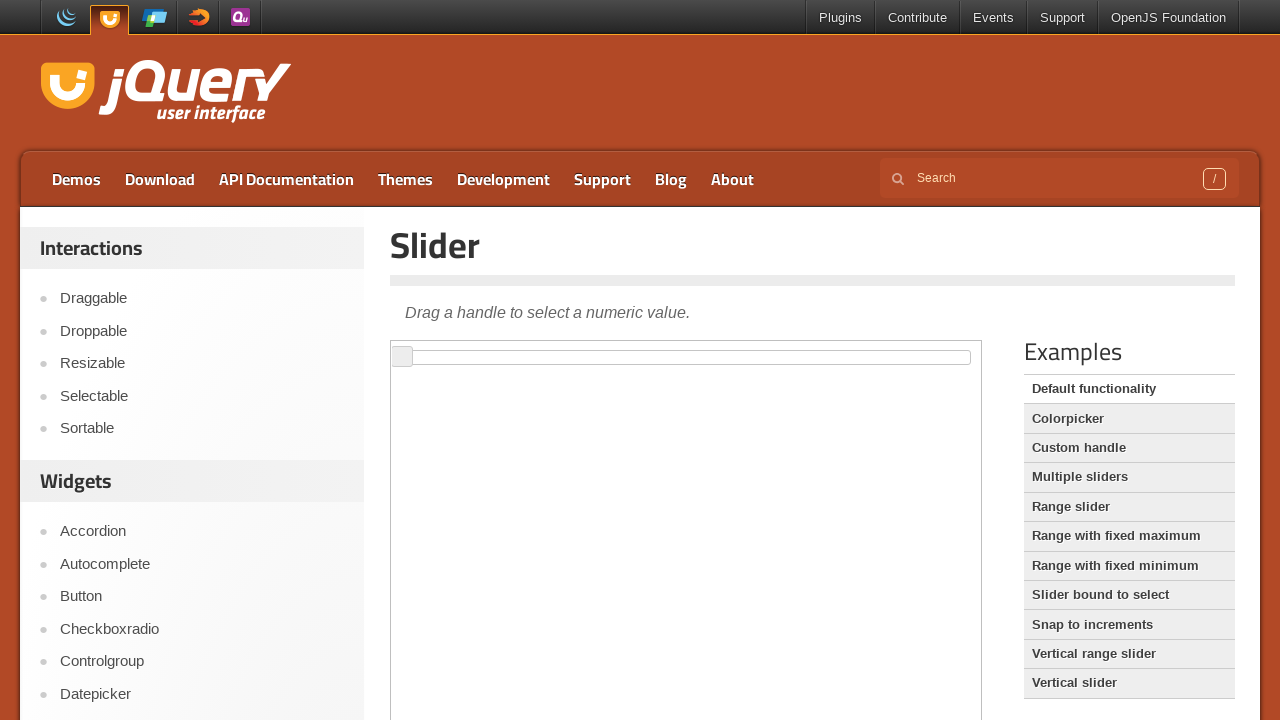

Mouse button pressed down on slider handle at (402, 357)
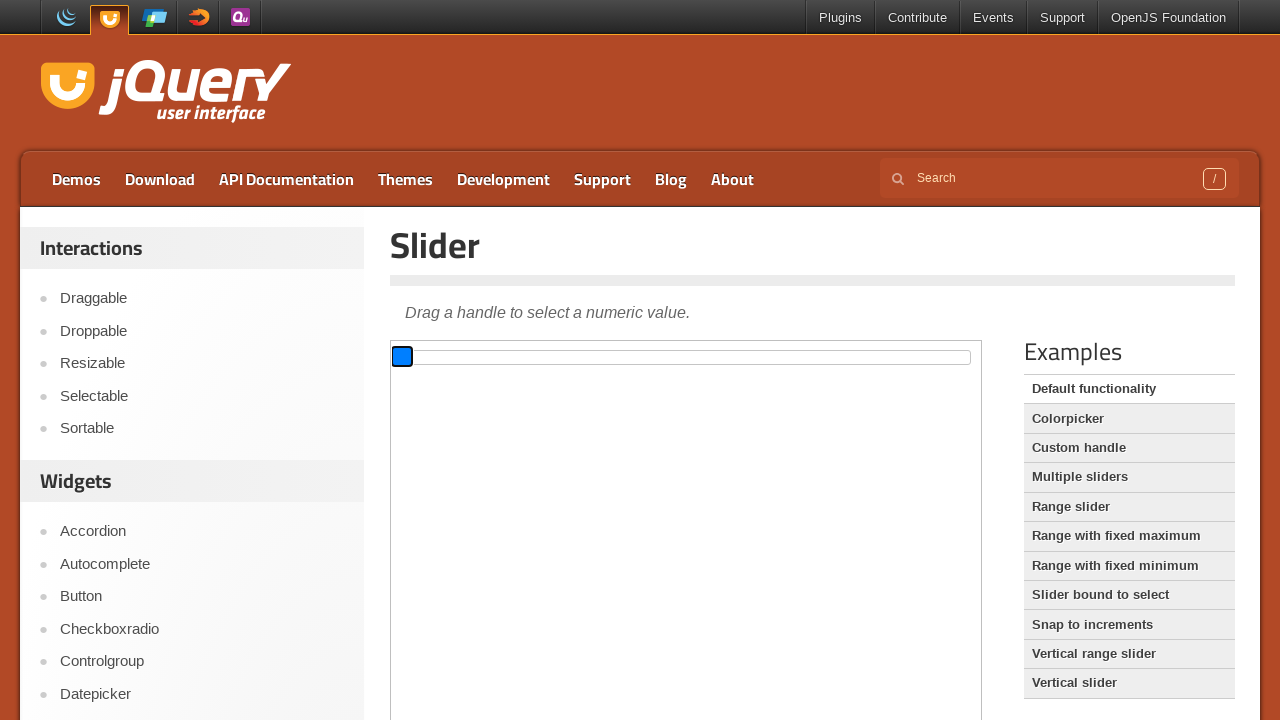

Dragged slider handle 100 pixels to the right at (502, 357)
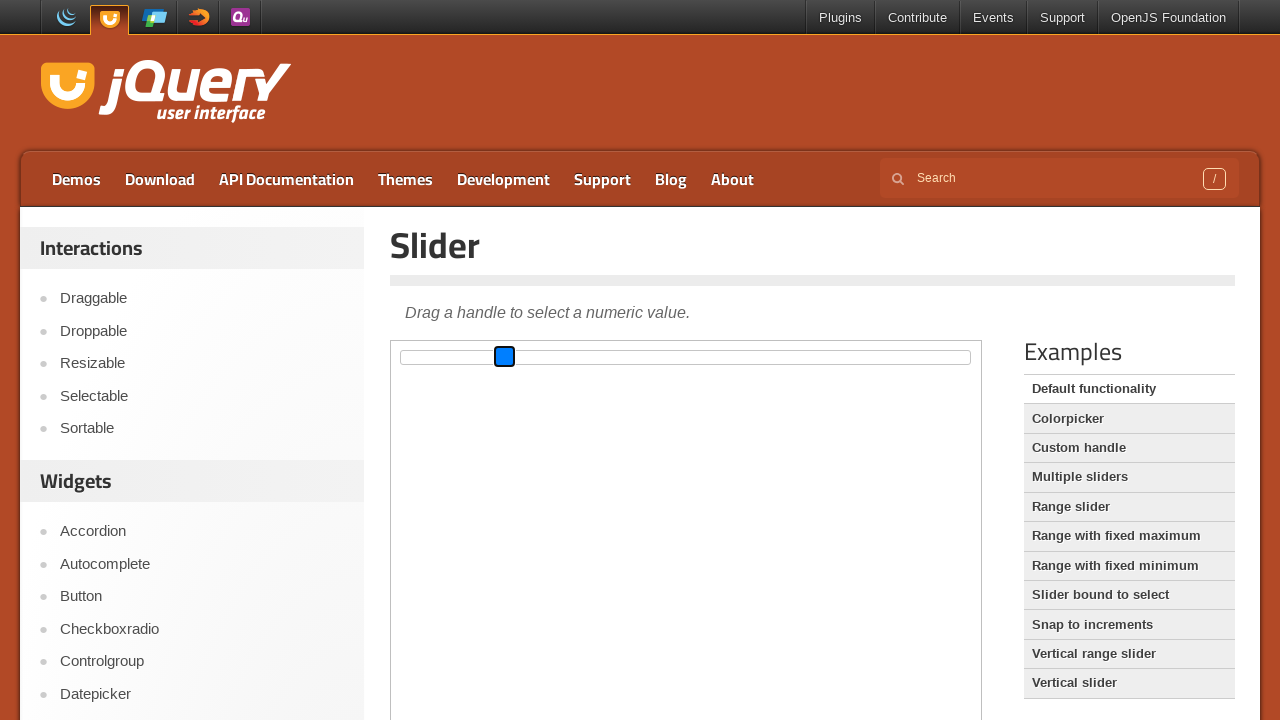

Released mouse button, slider drag completed at (502, 357)
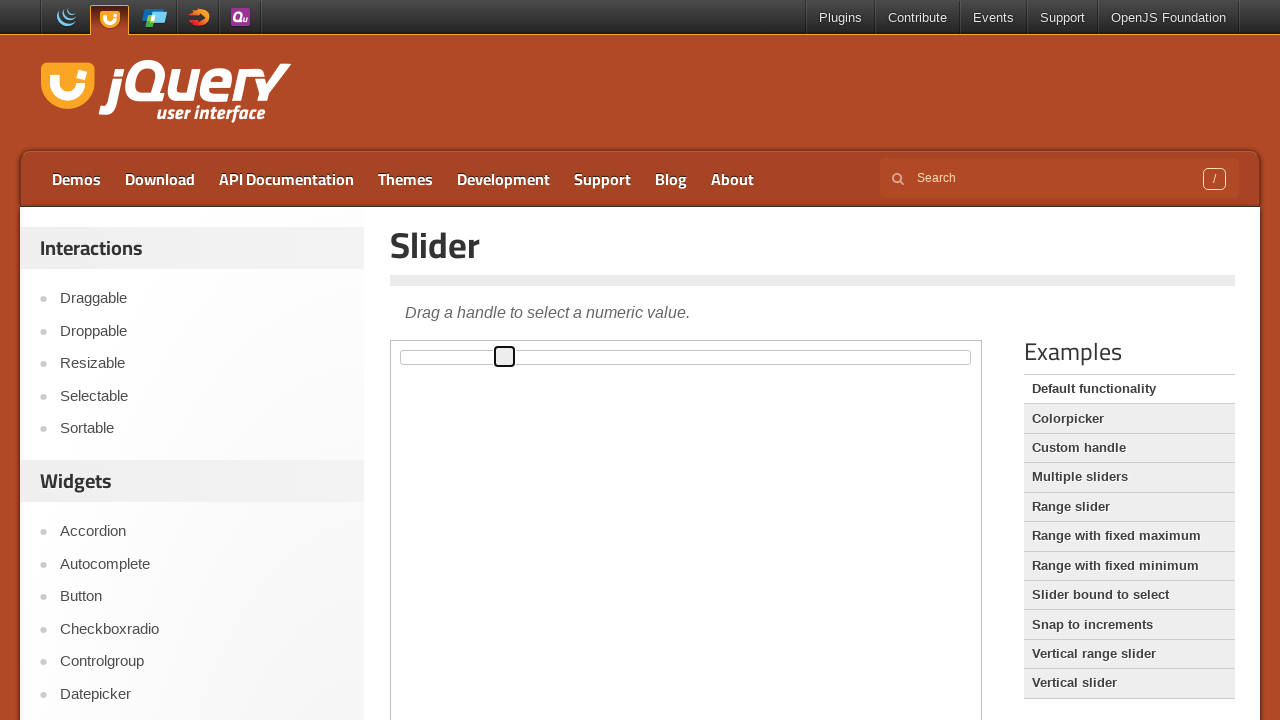

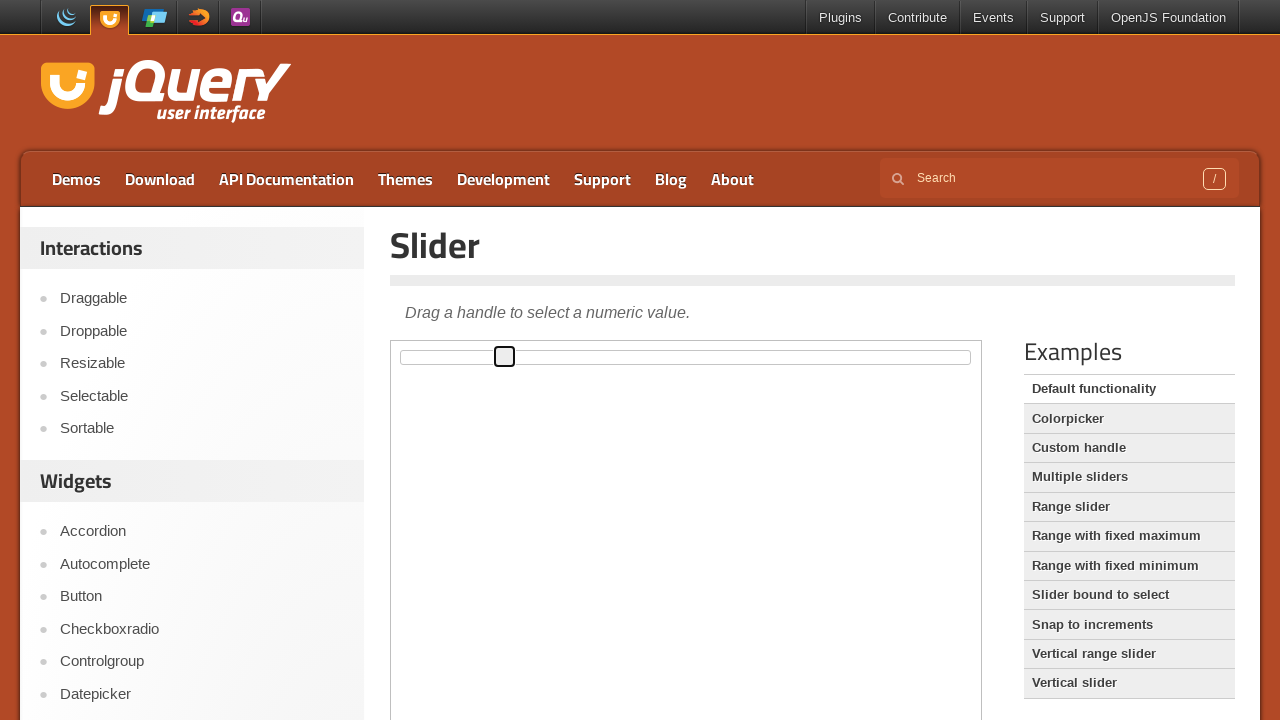